Tests button click interaction on an accessibility demo page by clicking the first button and handling the alert dialog that appears.

Starting URL: http://mdn.github.io/learning-area/tools-testing/cross-browser-testing/accessibility/native-keyboard-accessibility.html

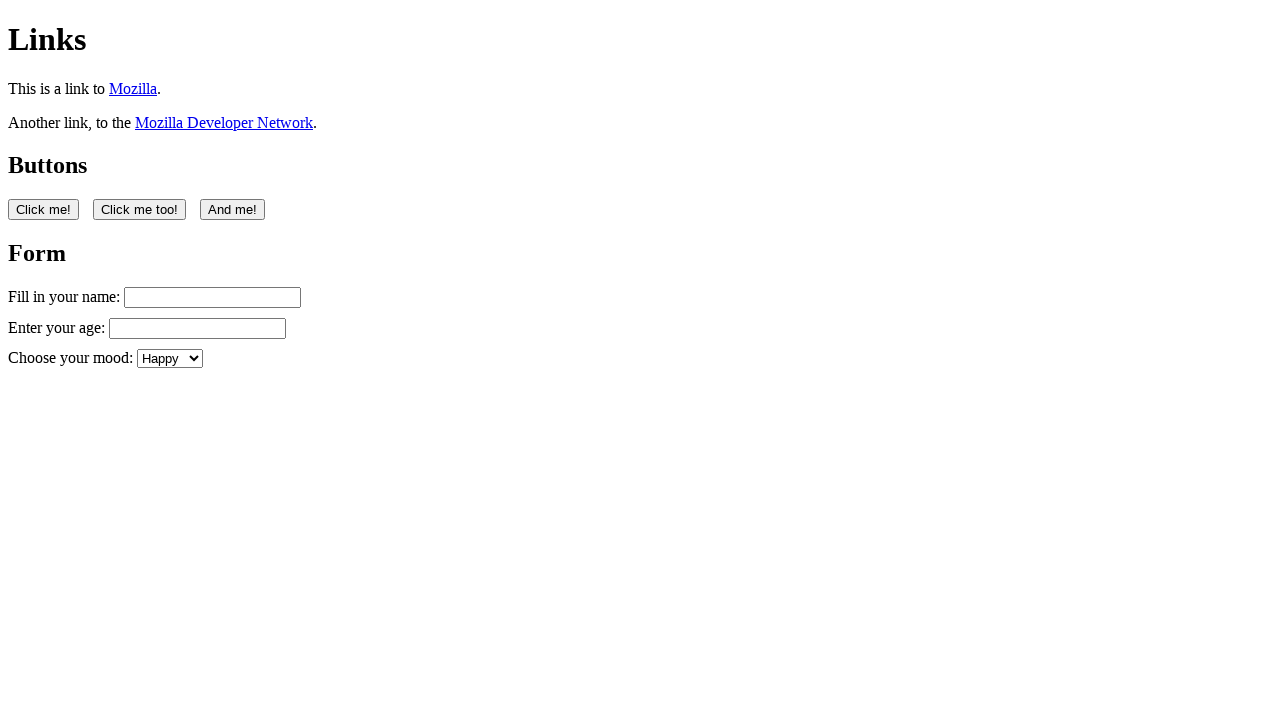

Located the first button on the accessibility demo page
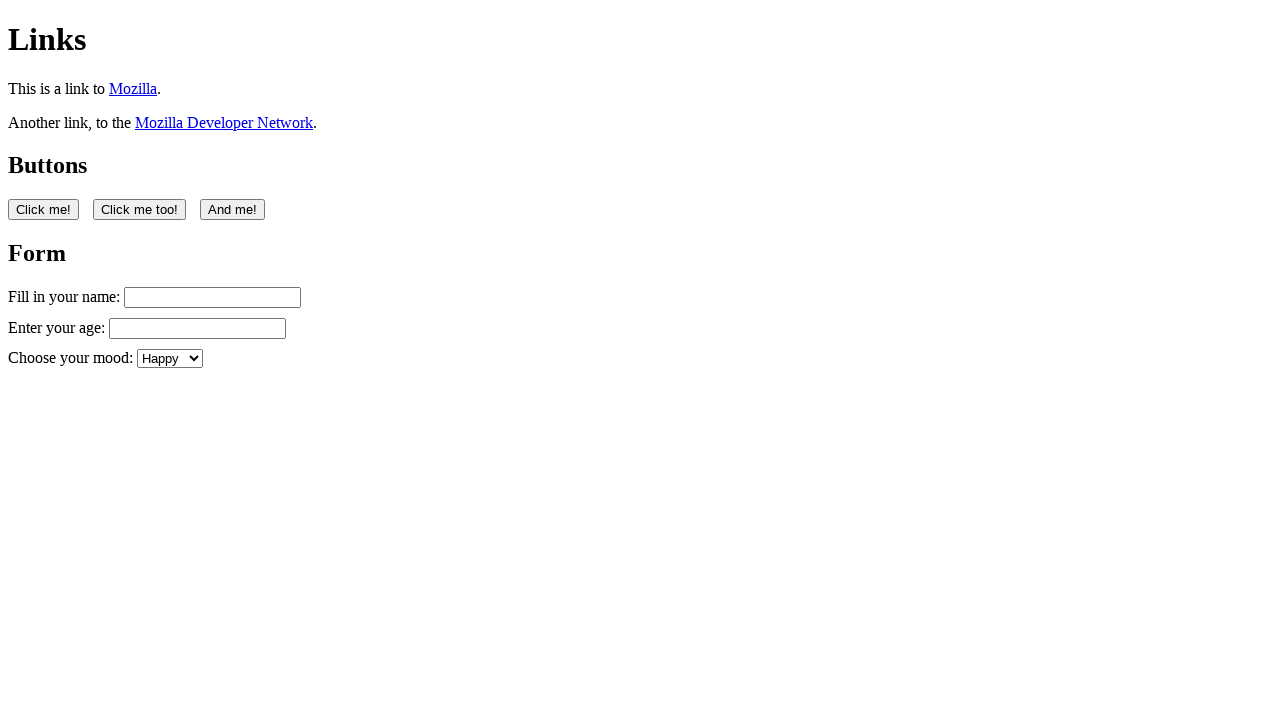

Retrieved button text: 'Click me!'
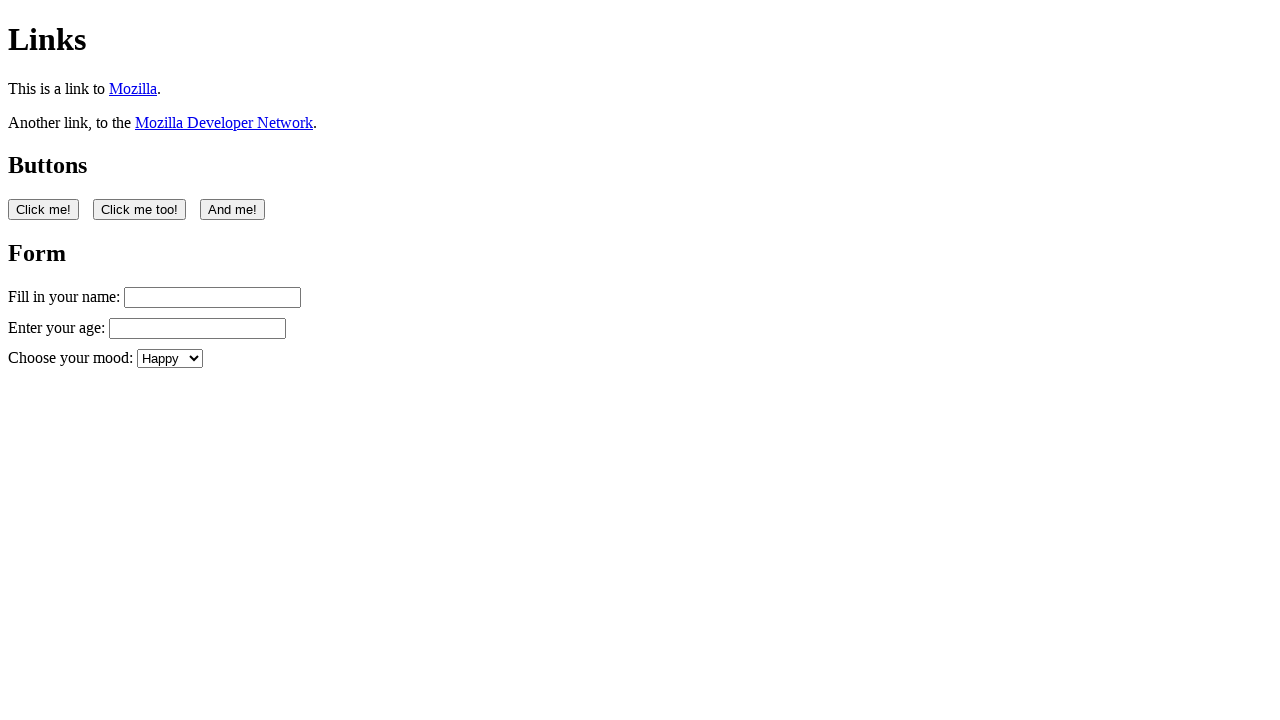

Clicked the first button at (44, 209) on button:nth-of-type(1)
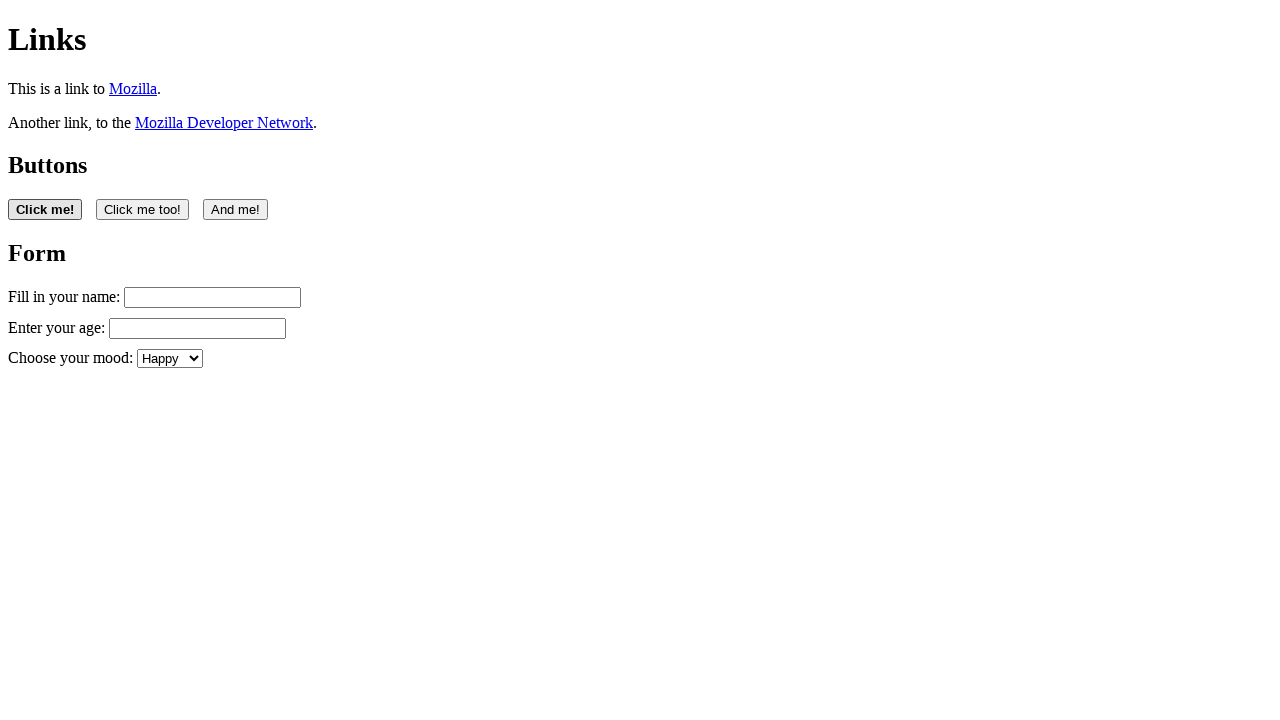

Set up dialog handler to accept alert
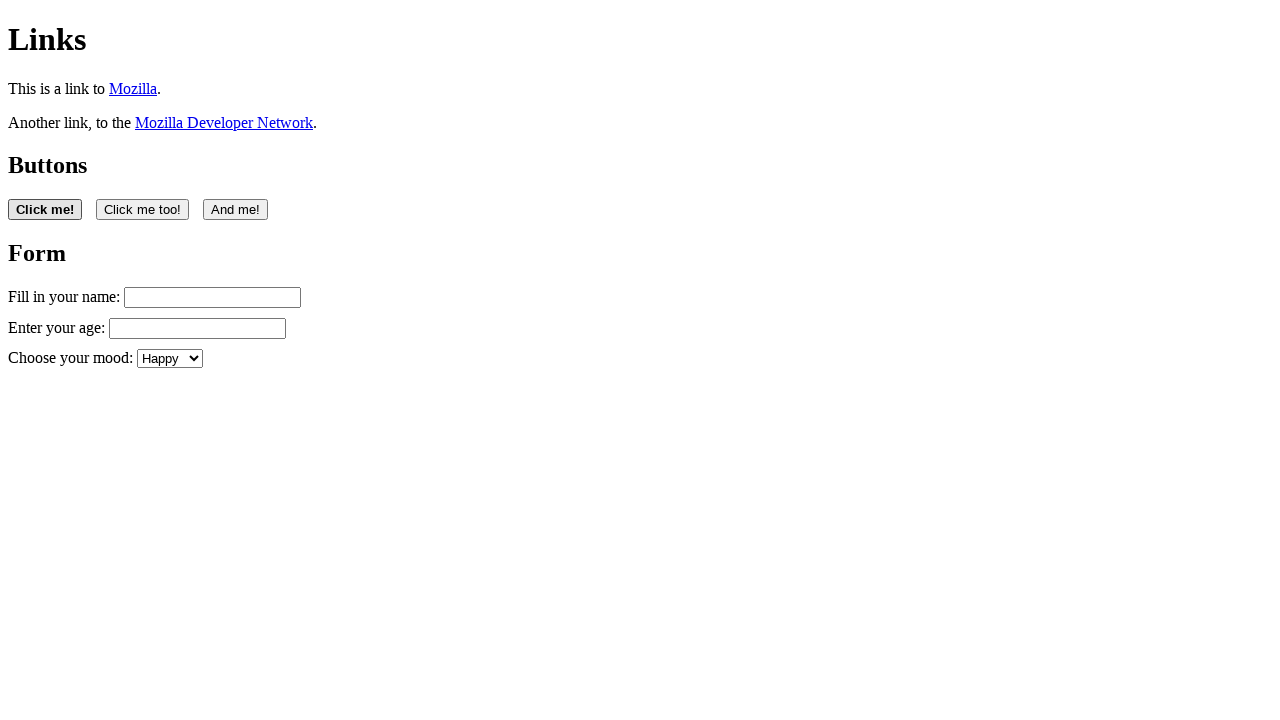

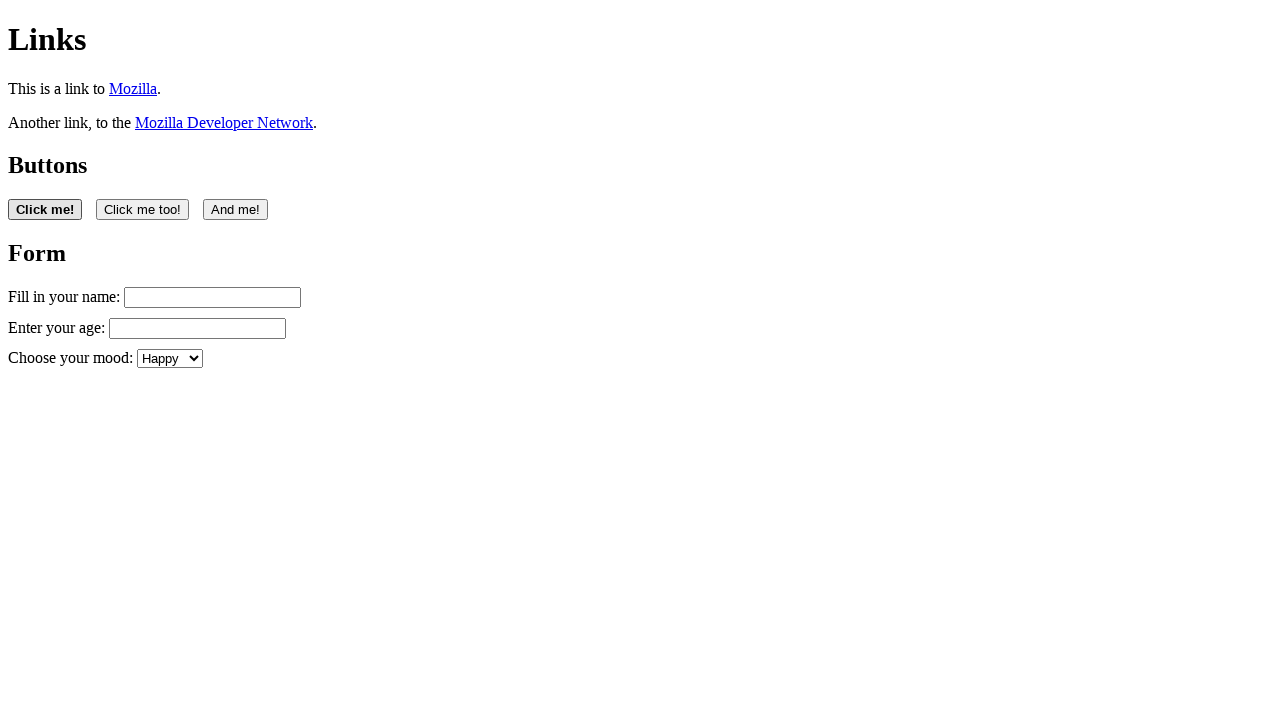